Navigates to Rediff homepage, switches to an iframe to read BSE index value, then switches back to click on the SPORTS link

Starting URL: https://www.rediff.com/

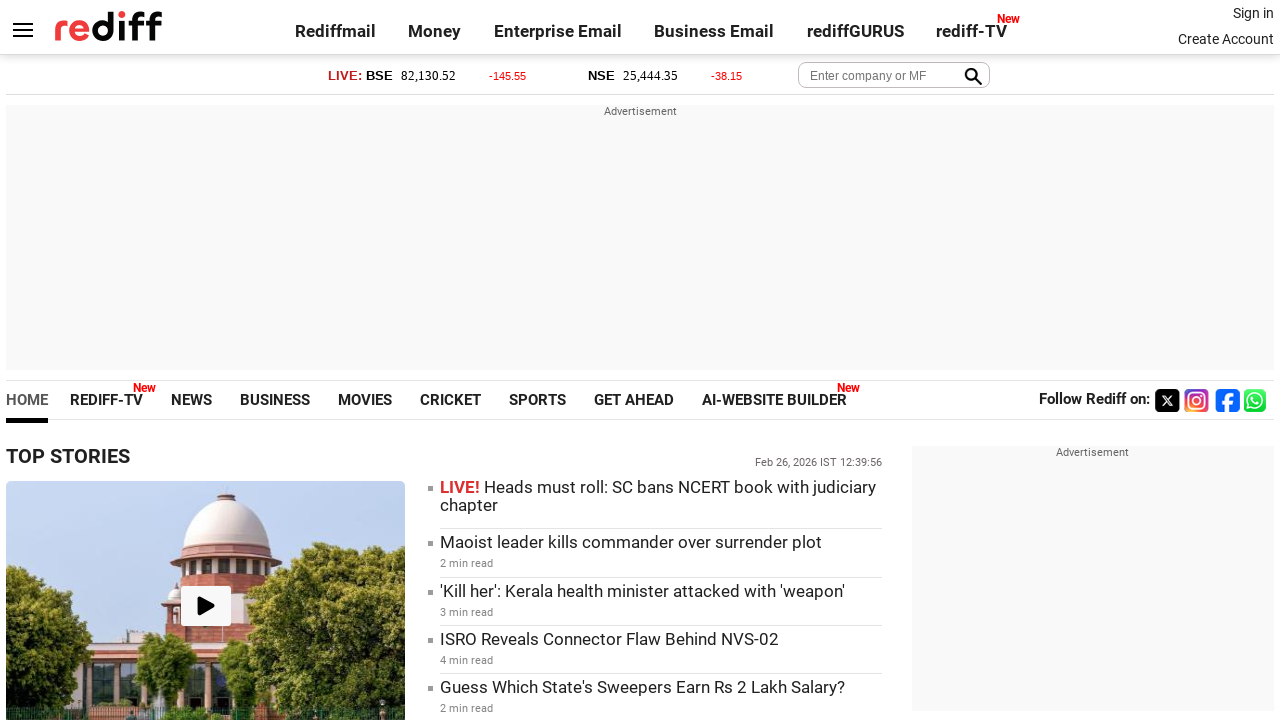

Navigated to Rediff homepage
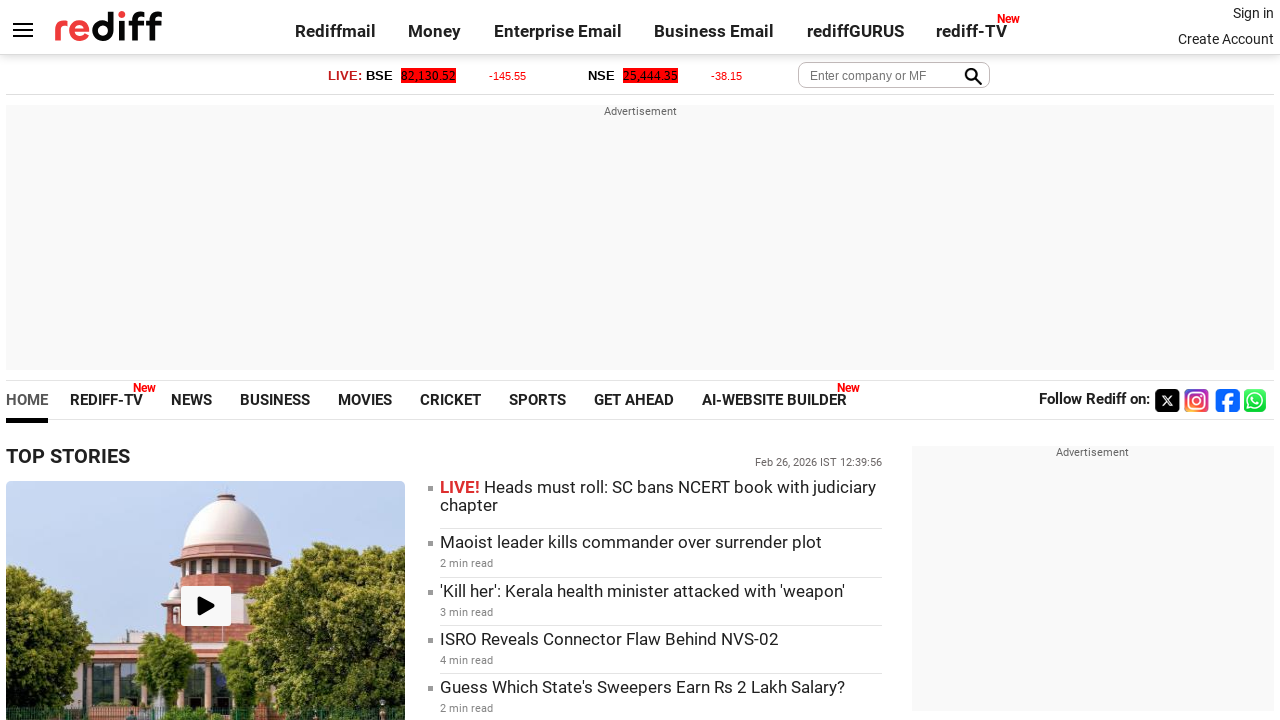

Located and switched to money iframe
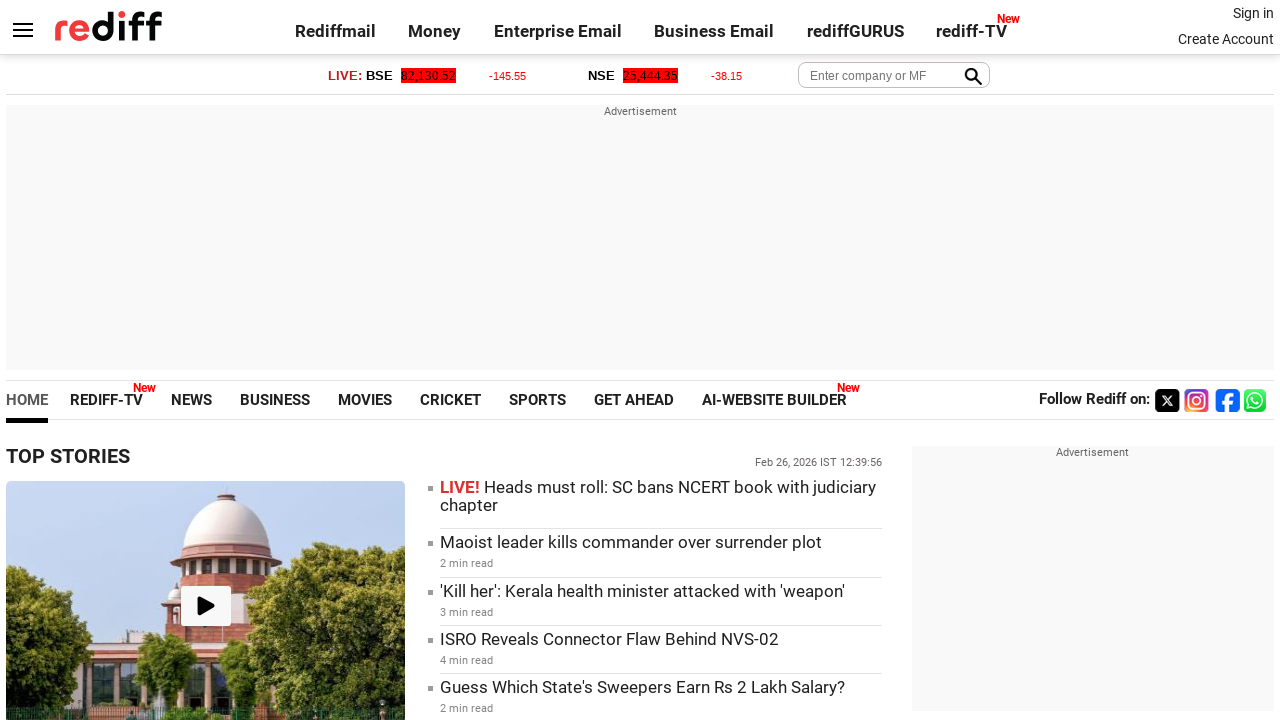

Read BSE index value from iframe: 82,130.52
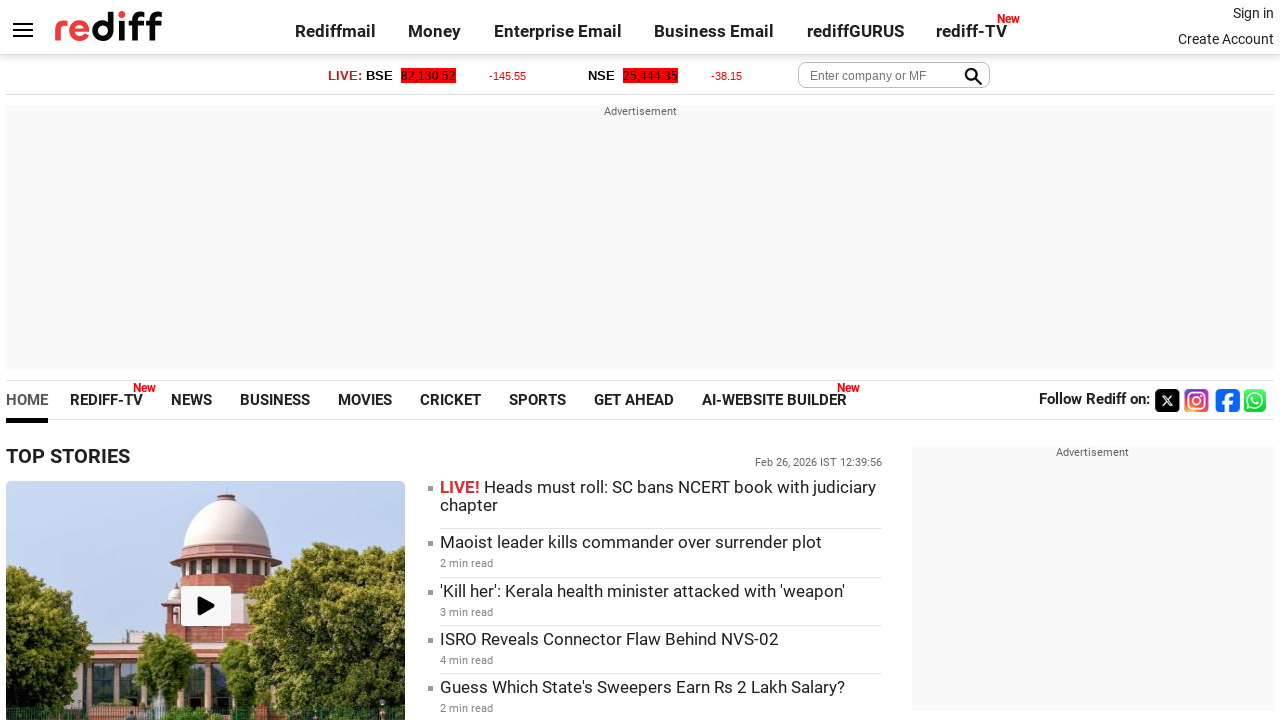

Clicked SPORTS link and switched context back to main page at (538, 400) on xpath=//a[text()='SPORTS']
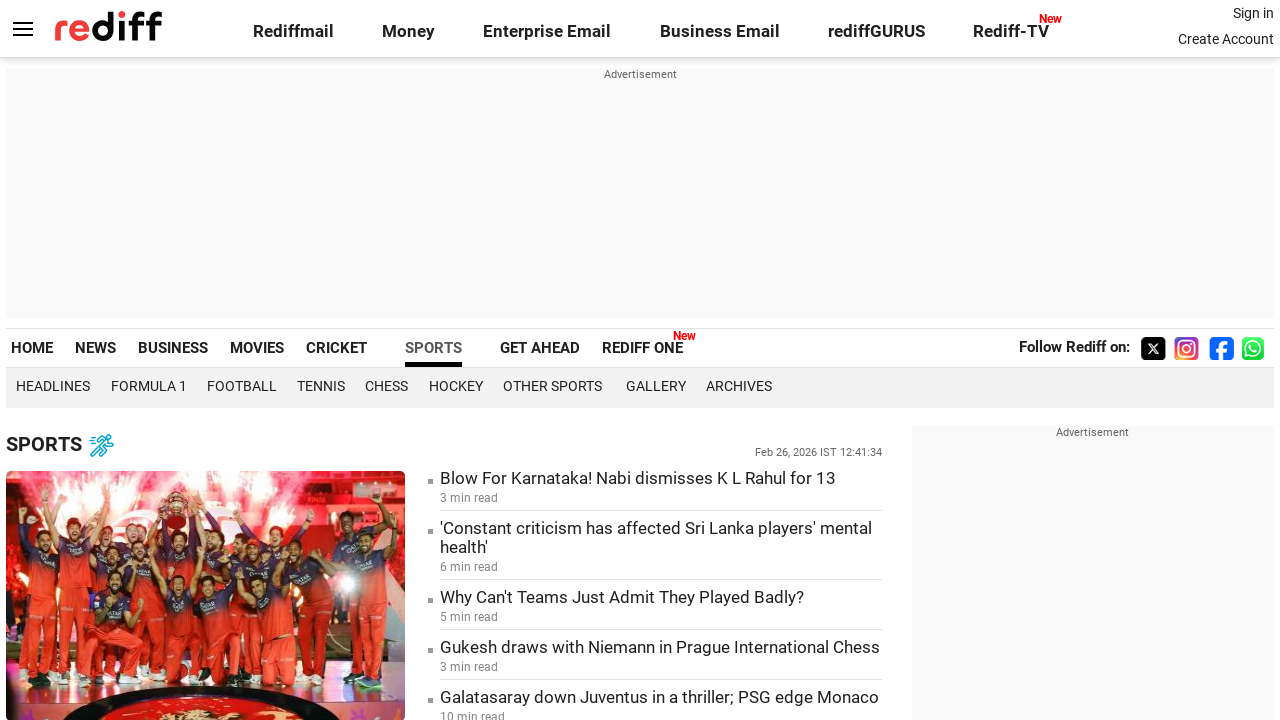

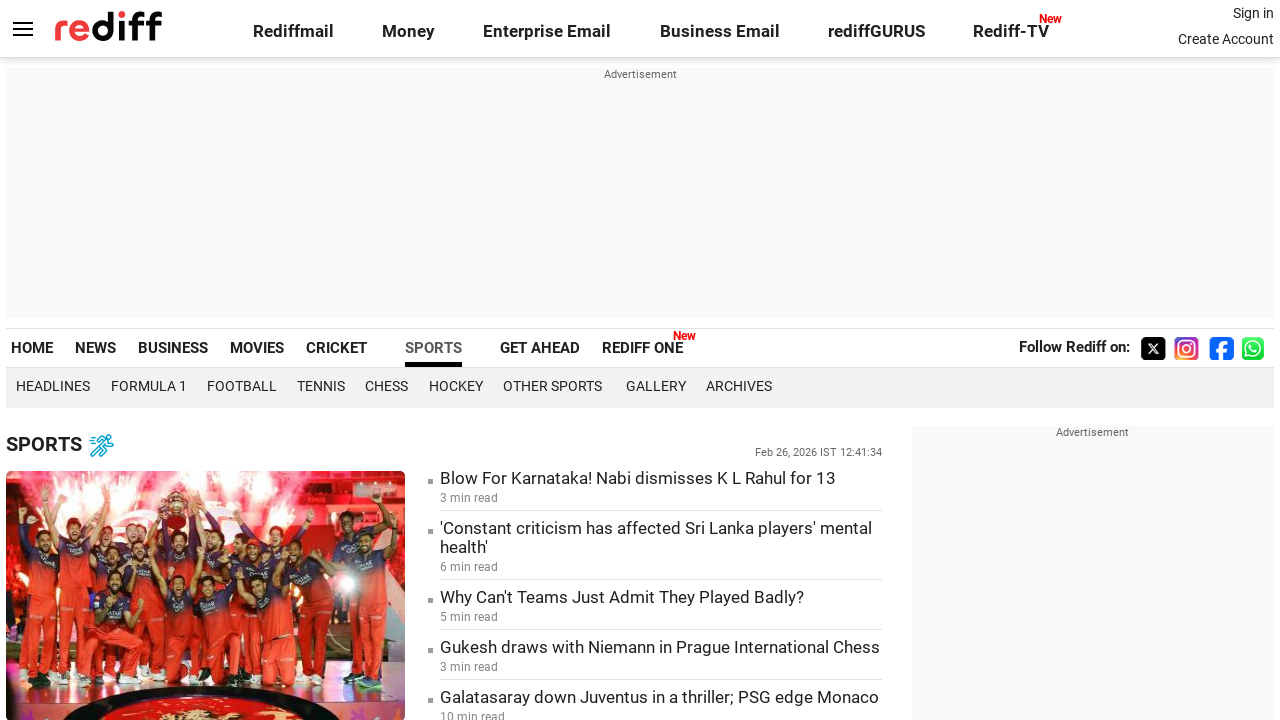